Tests keyboard actions by using ActionChains to type text with SHIFT key held down (resulting in uppercase) into a first name input field

Starting URL: https://awesomeqa.com/practice.html

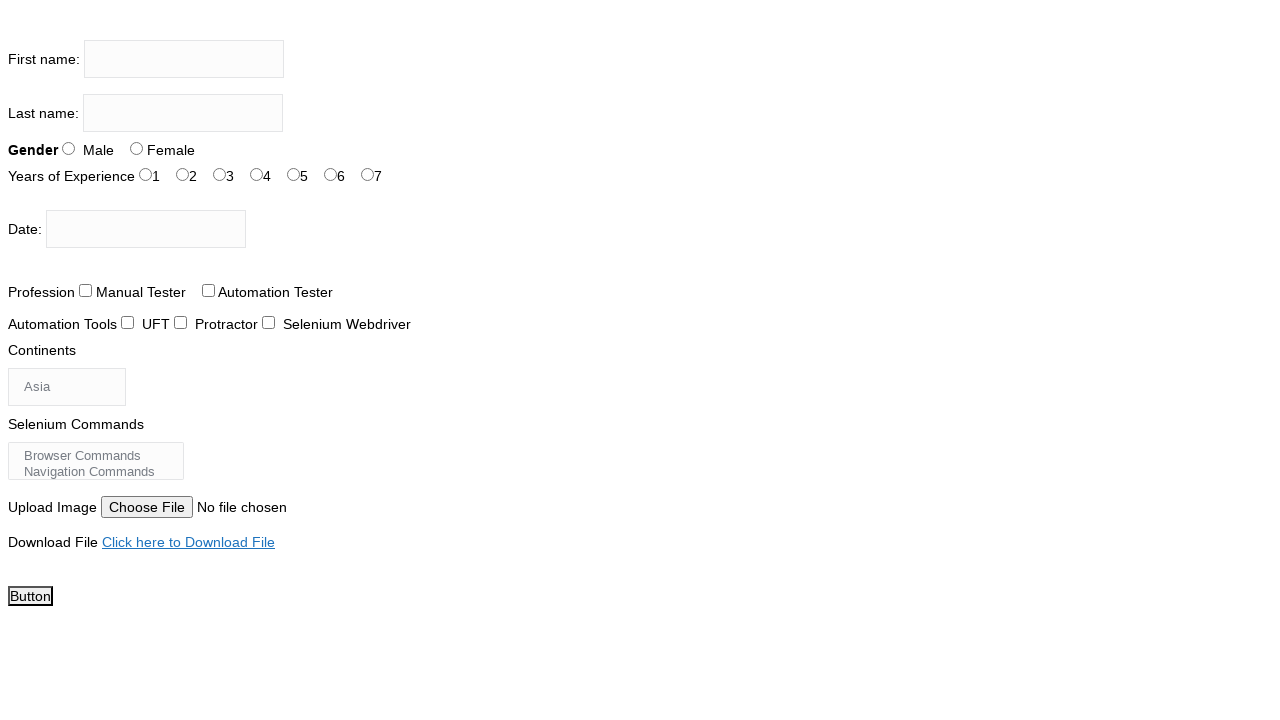

Located first name input field
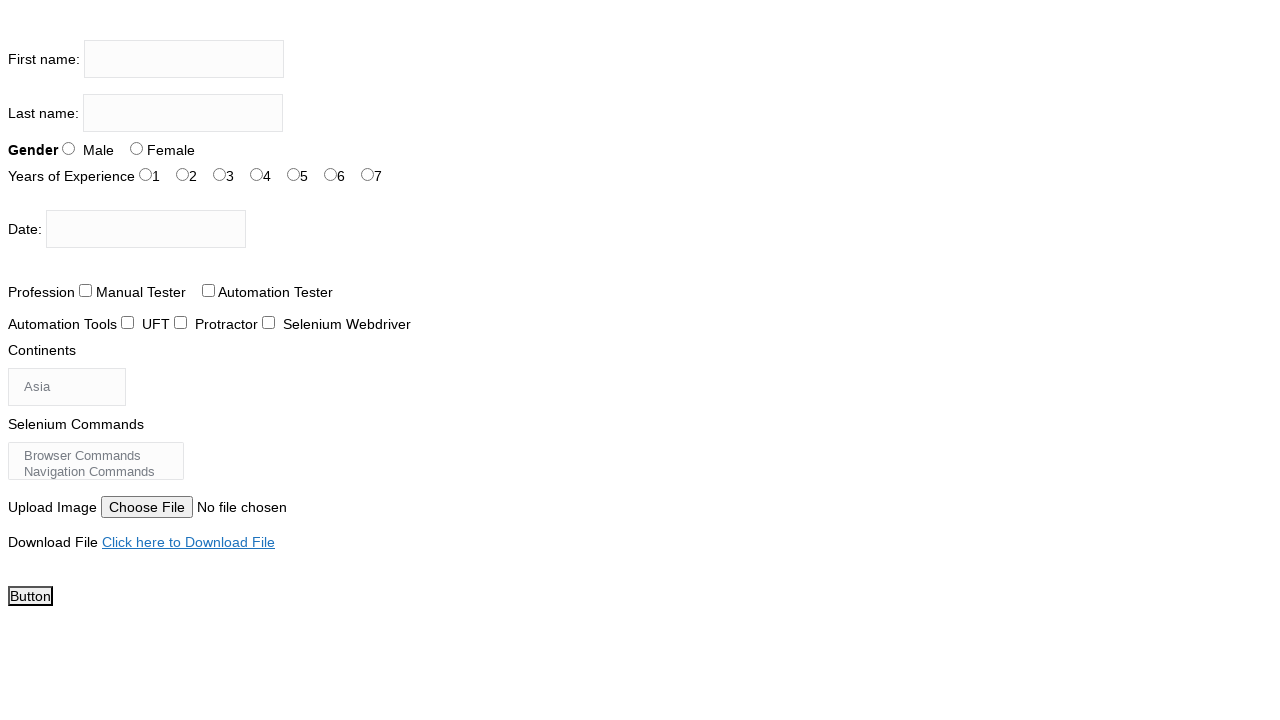

Pressed Shift+T in first name field on input[name='firstname']
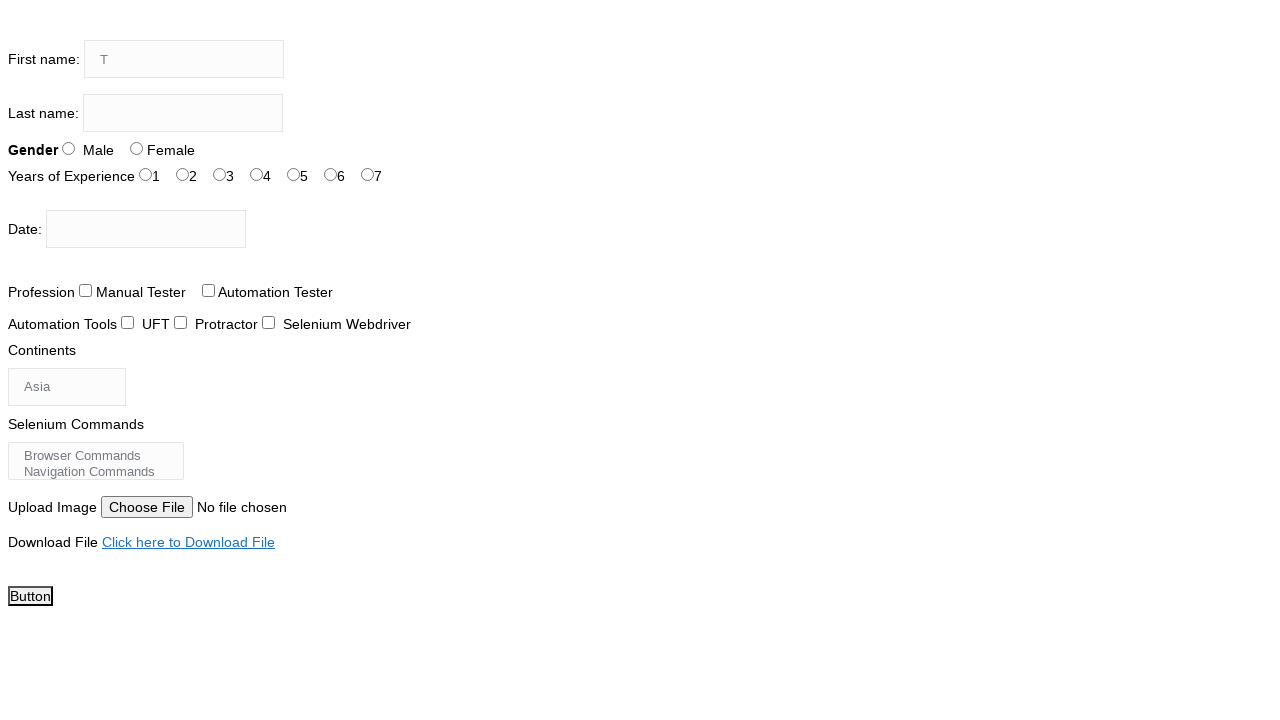

Pressed Shift+H in first name field on input[name='firstname']
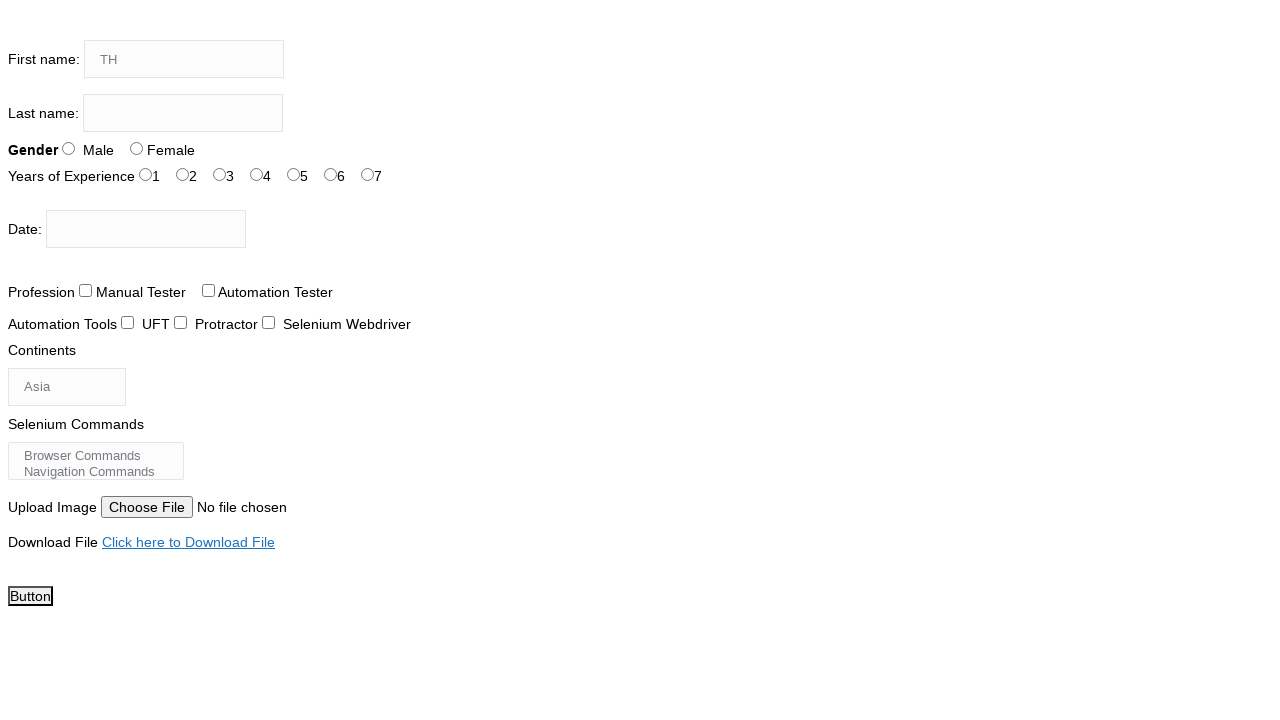

Pressed Shift+E in first name field on input[name='firstname']
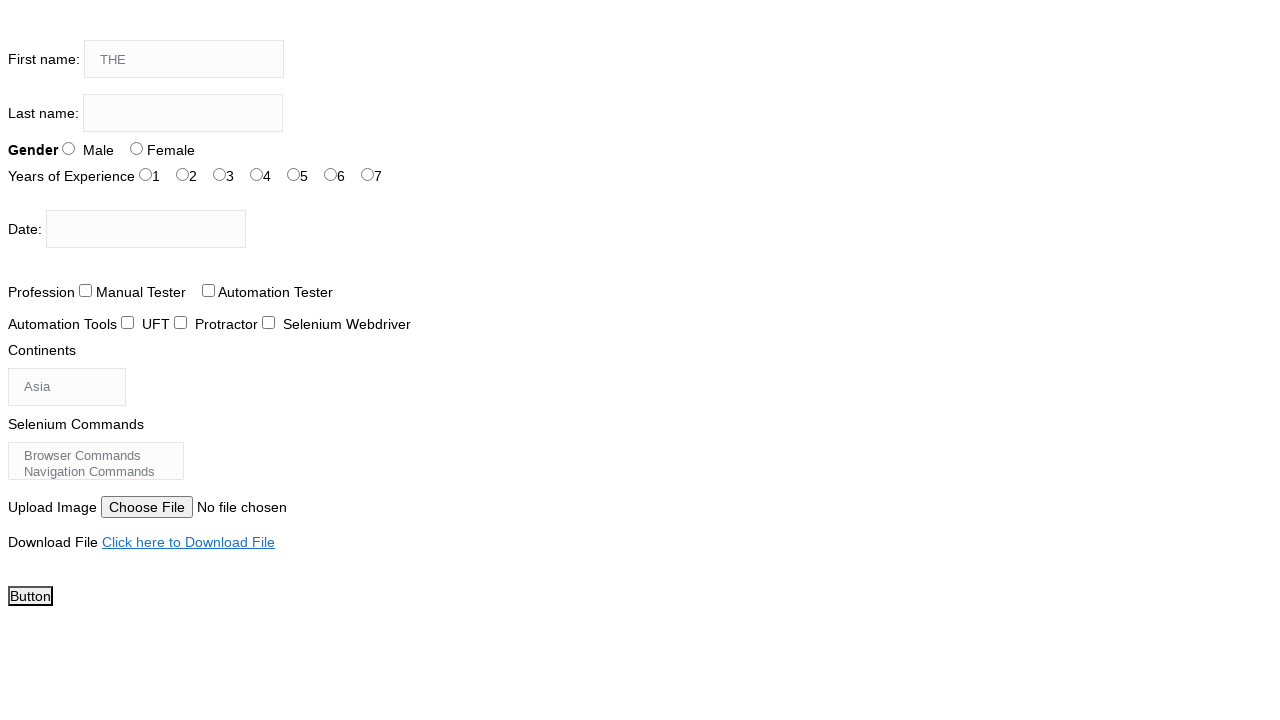

Pressed Shift+Space in first name field on input[name='firstname']
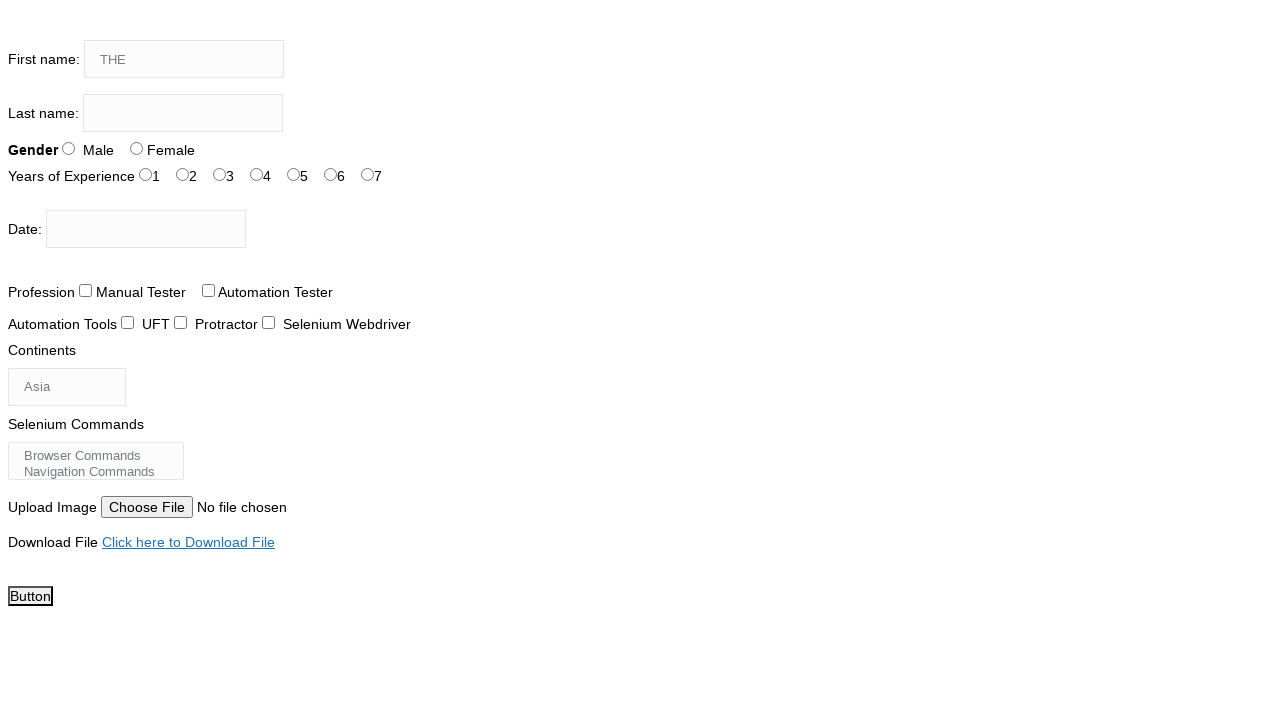

Pressed Shift+T in first name field on input[name='firstname']
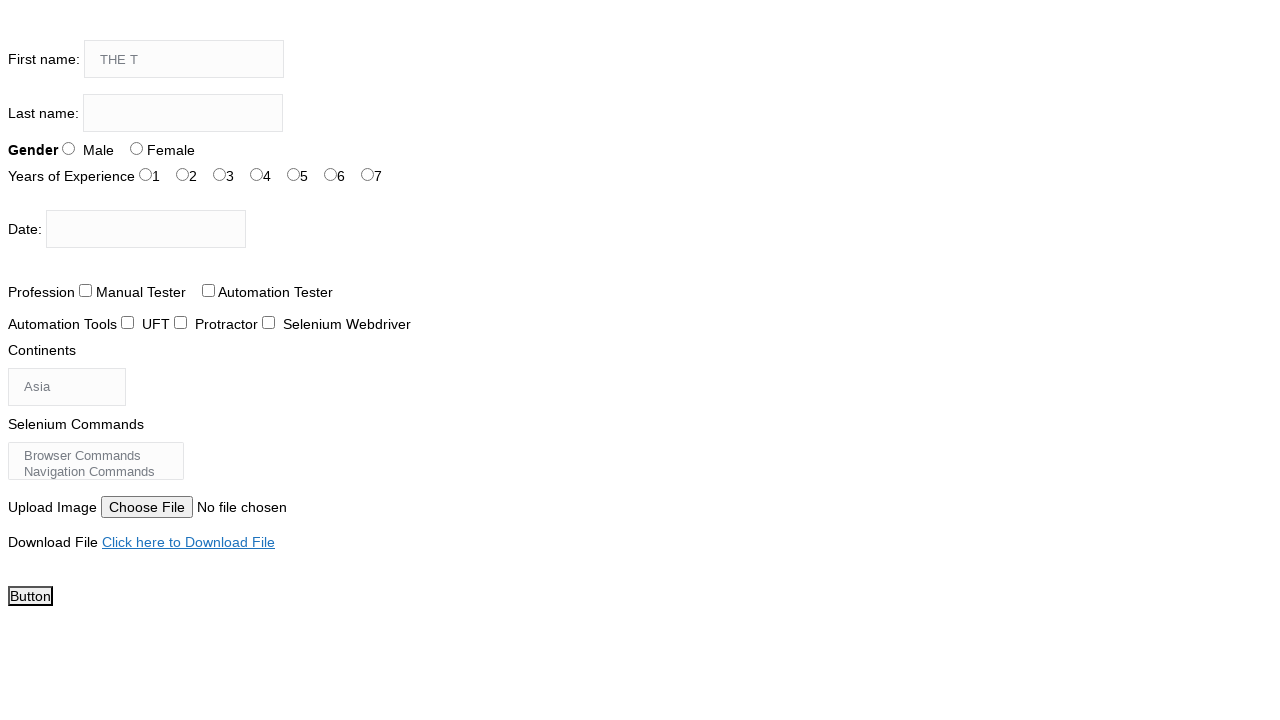

Pressed Shift+E in first name field on input[name='firstname']
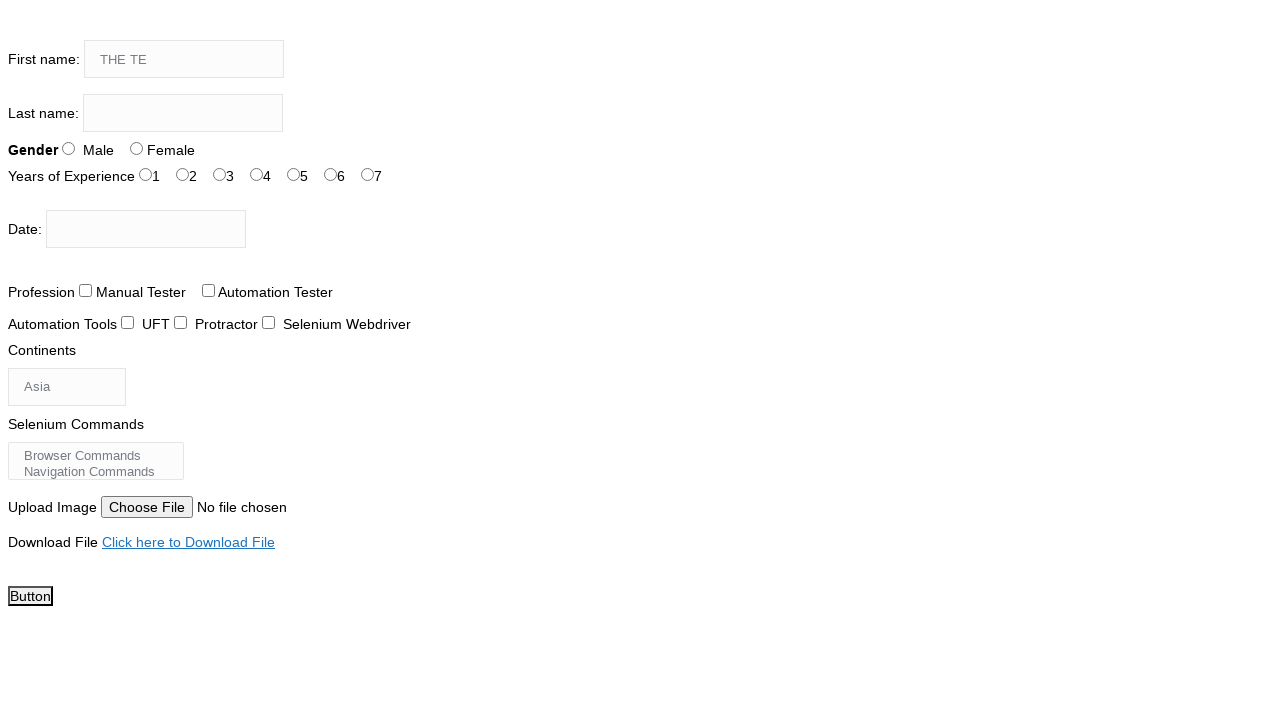

Pressed Shift+S in first name field on input[name='firstname']
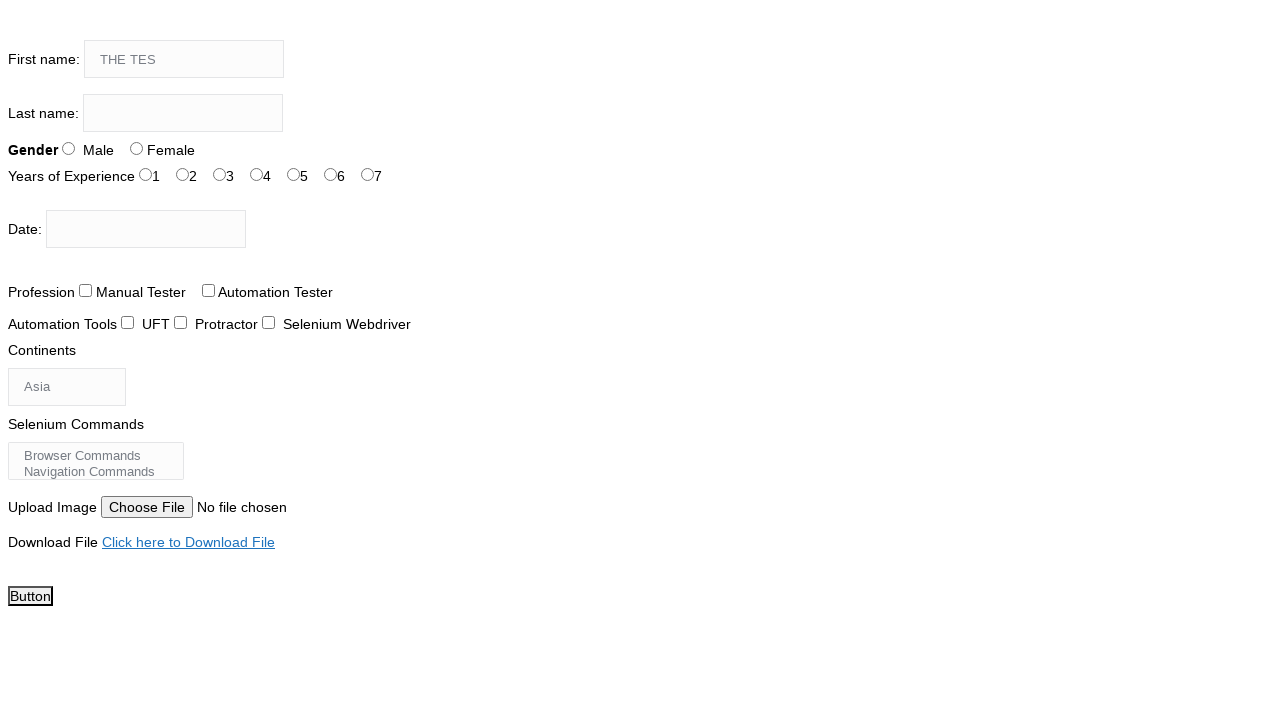

Pressed Shift+T in first name field on input[name='firstname']
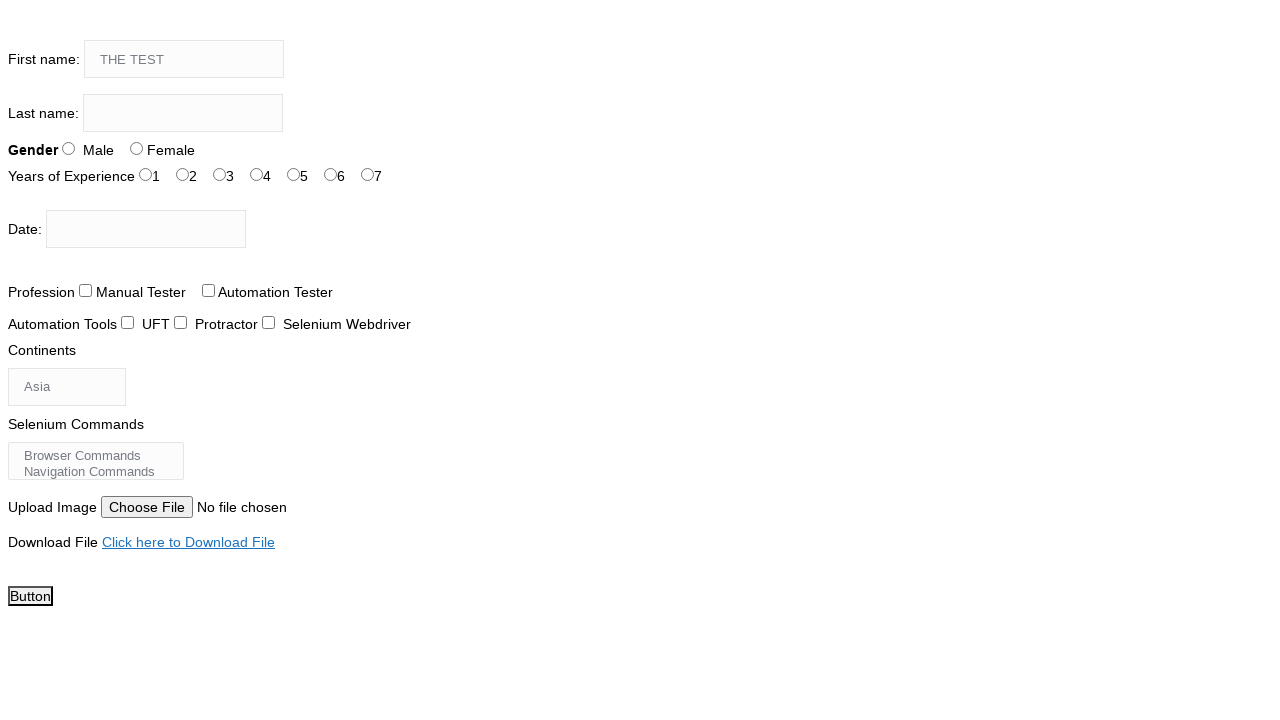

Pressed Shift+I in first name field on input[name='firstname']
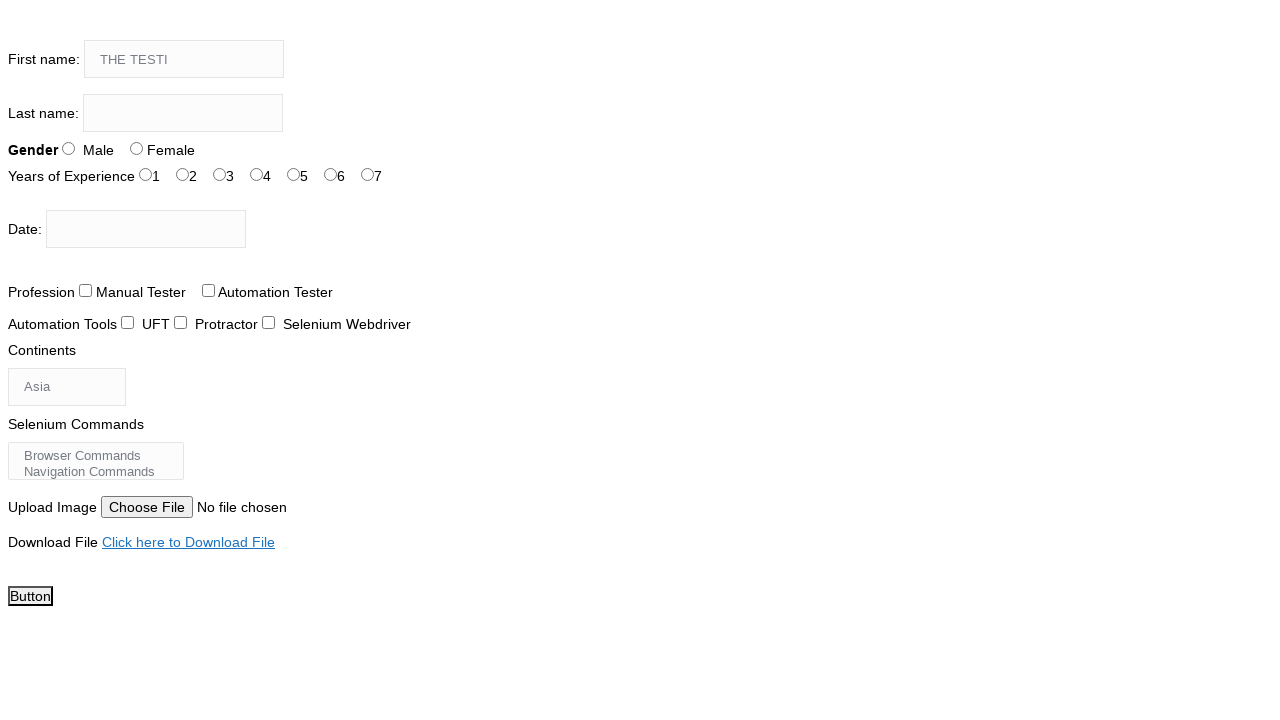

Pressed Shift+N in first name field on input[name='firstname']
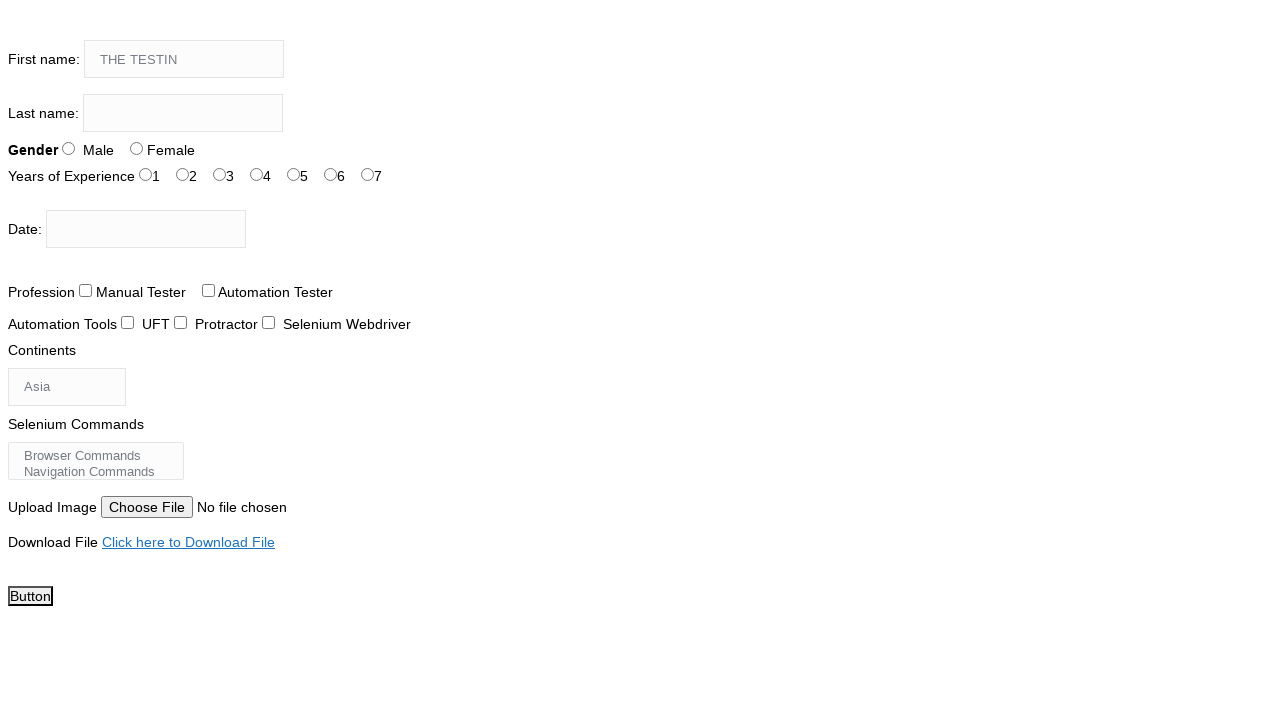

Pressed Shift+G in first name field on input[name='firstname']
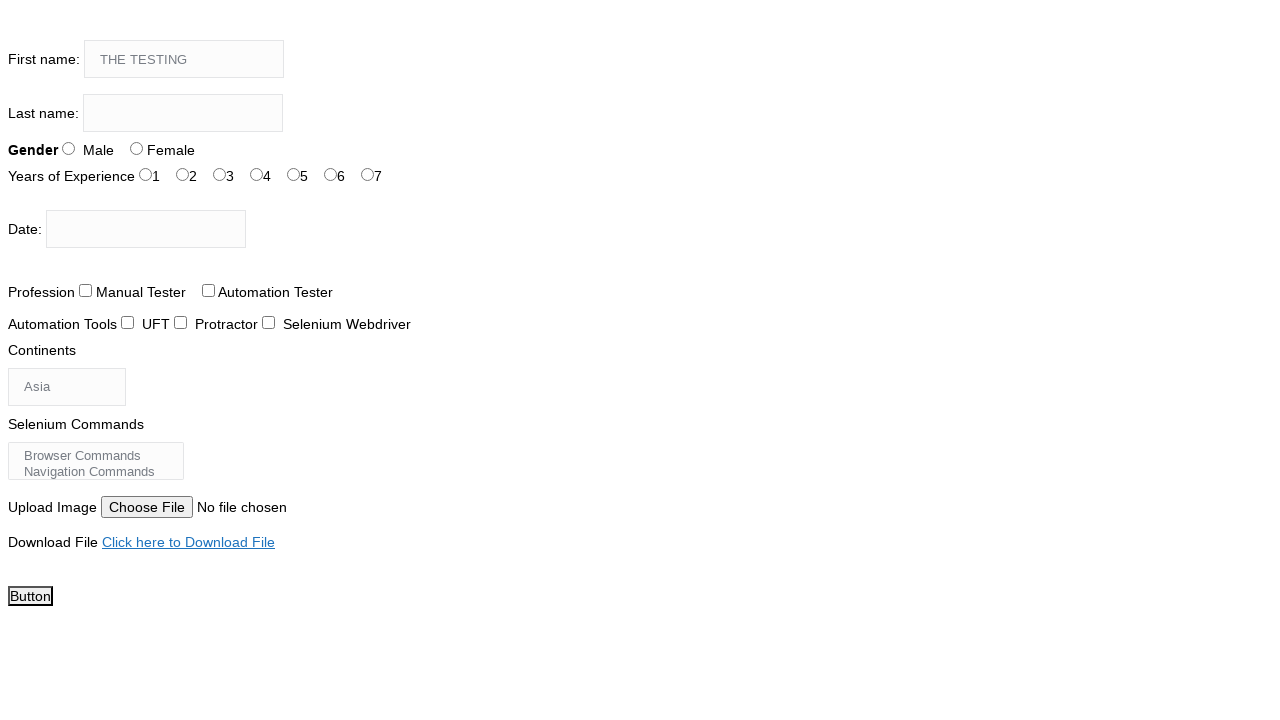

Pressed Shift+Space in first name field on input[name='firstname']
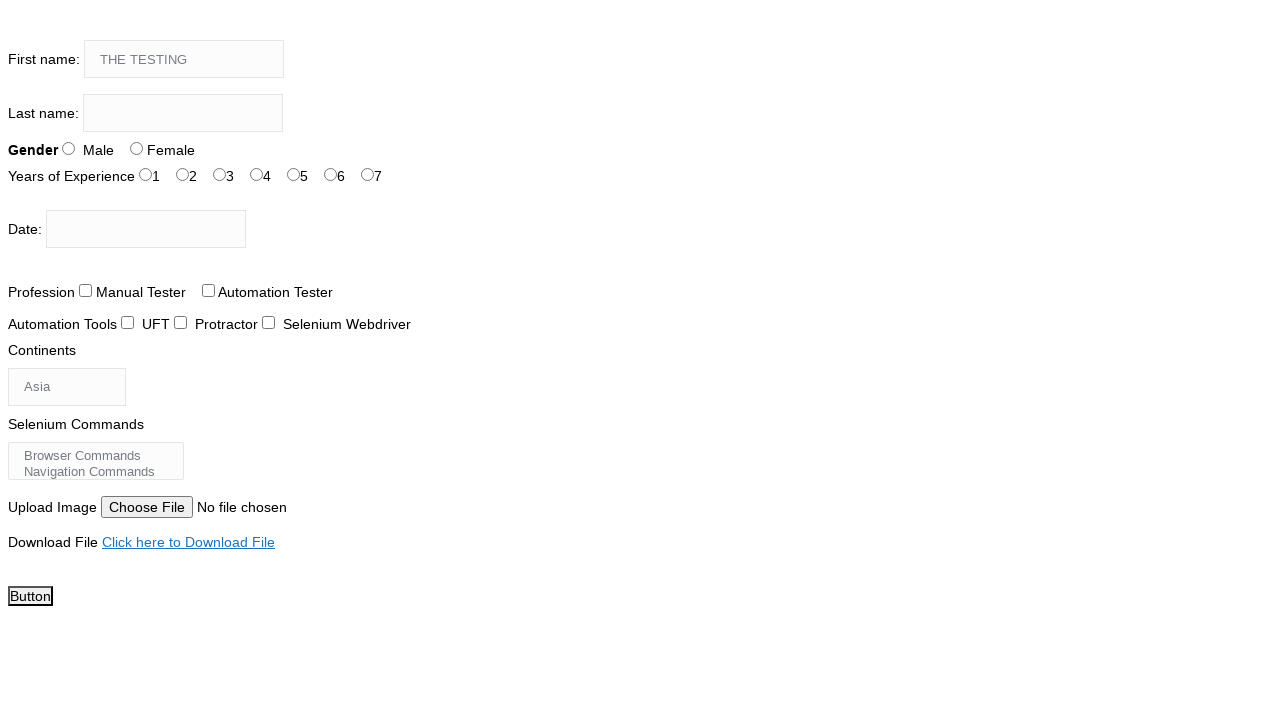

Pressed Shift+A in first name field on input[name='firstname']
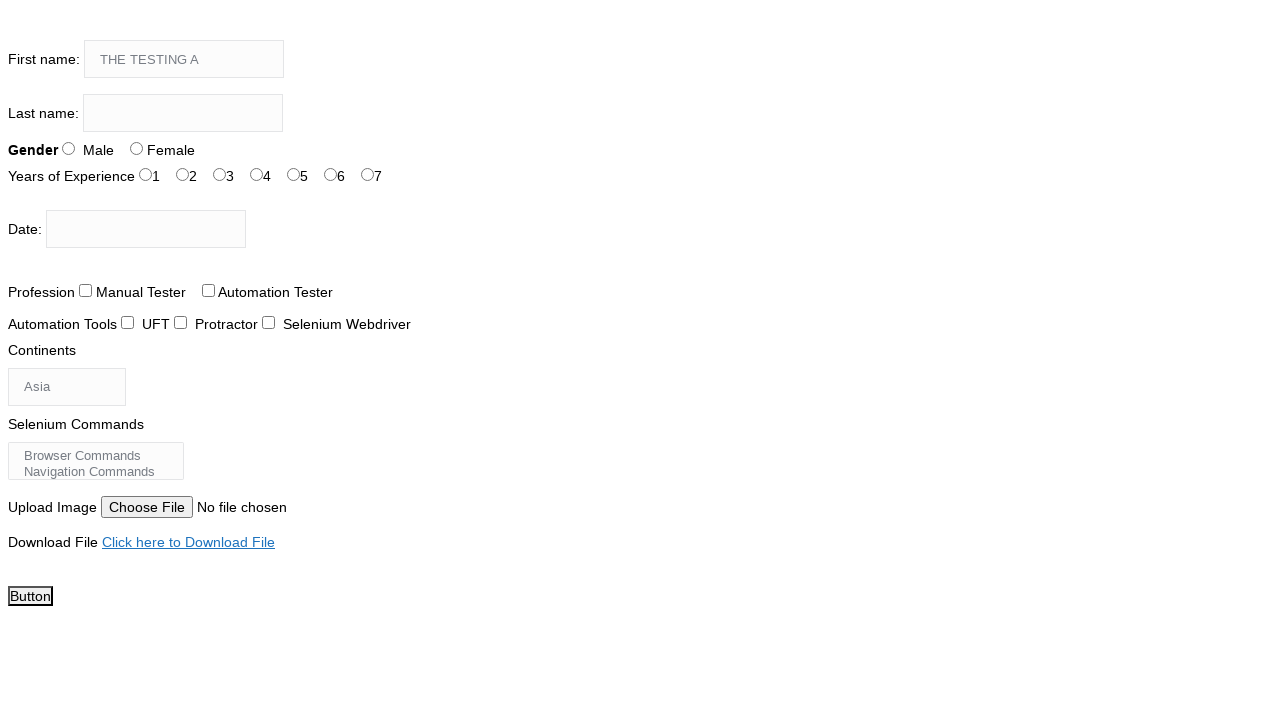

Pressed Shift+C in first name field on input[name='firstname']
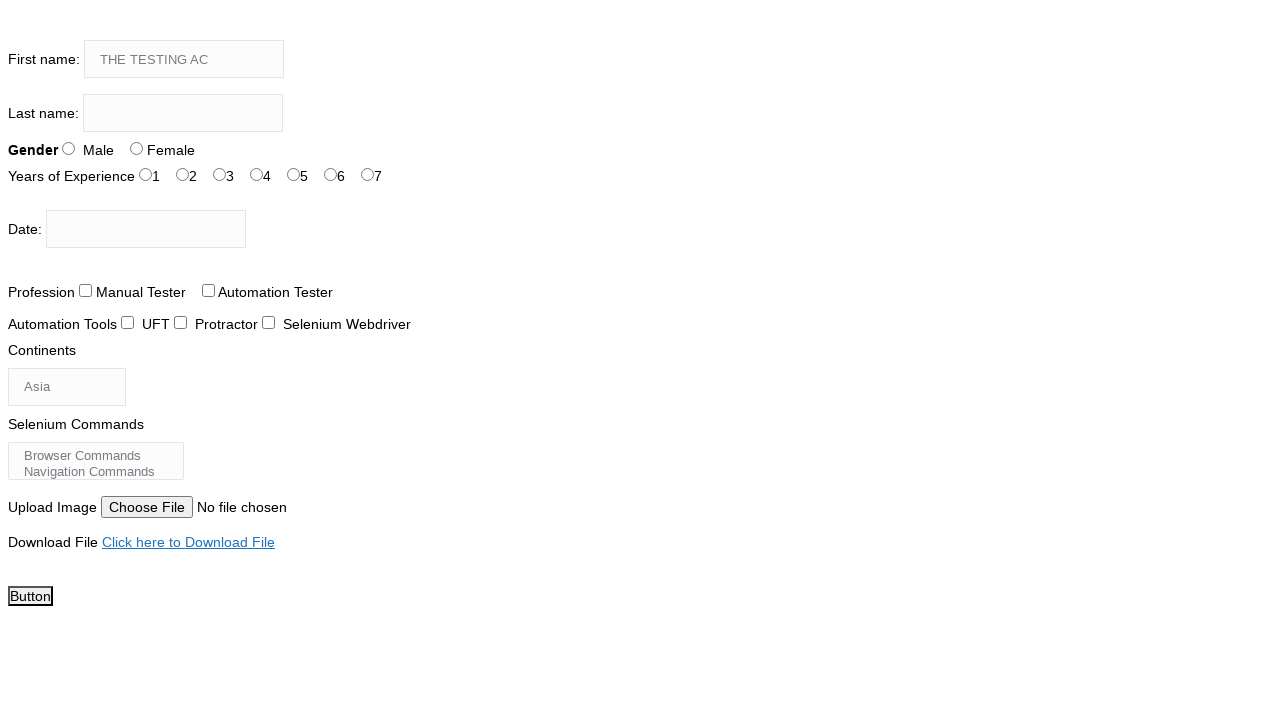

Pressed Shift+A in first name field on input[name='firstname']
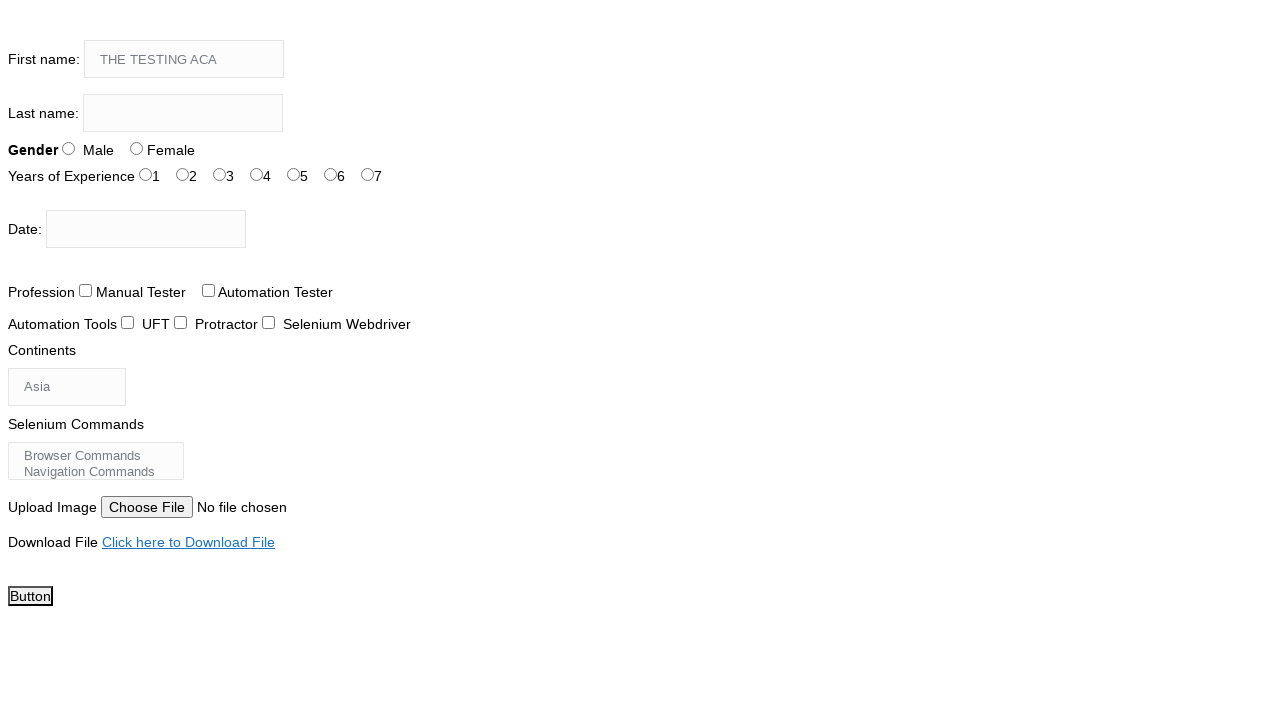

Pressed Shift+D in first name field on input[name='firstname']
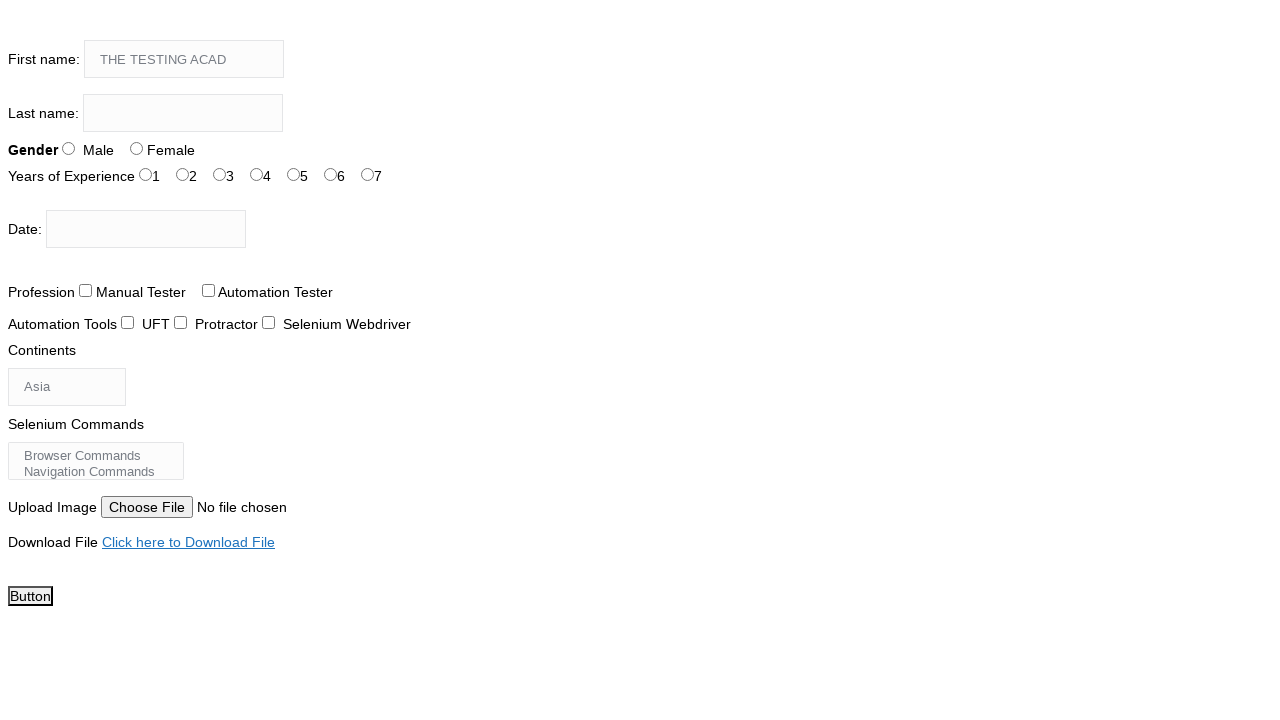

Pressed Shift+E in first name field on input[name='firstname']
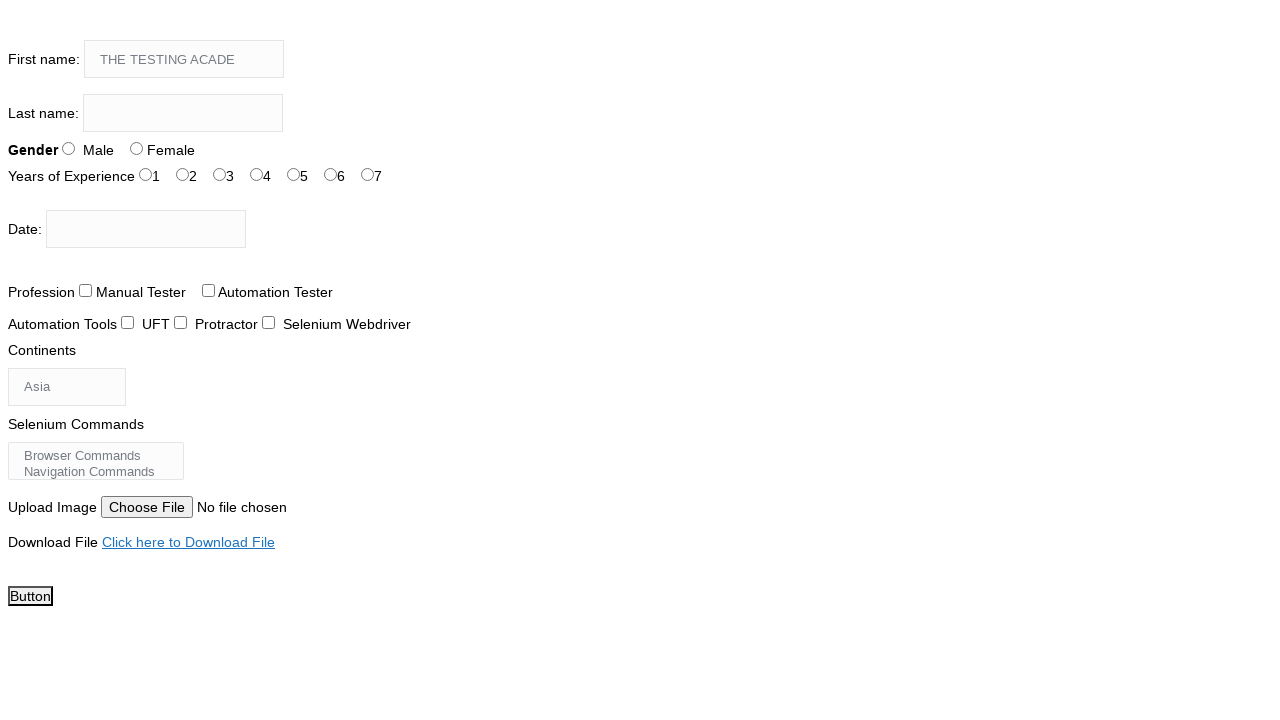

Pressed Shift+M in first name field on input[name='firstname']
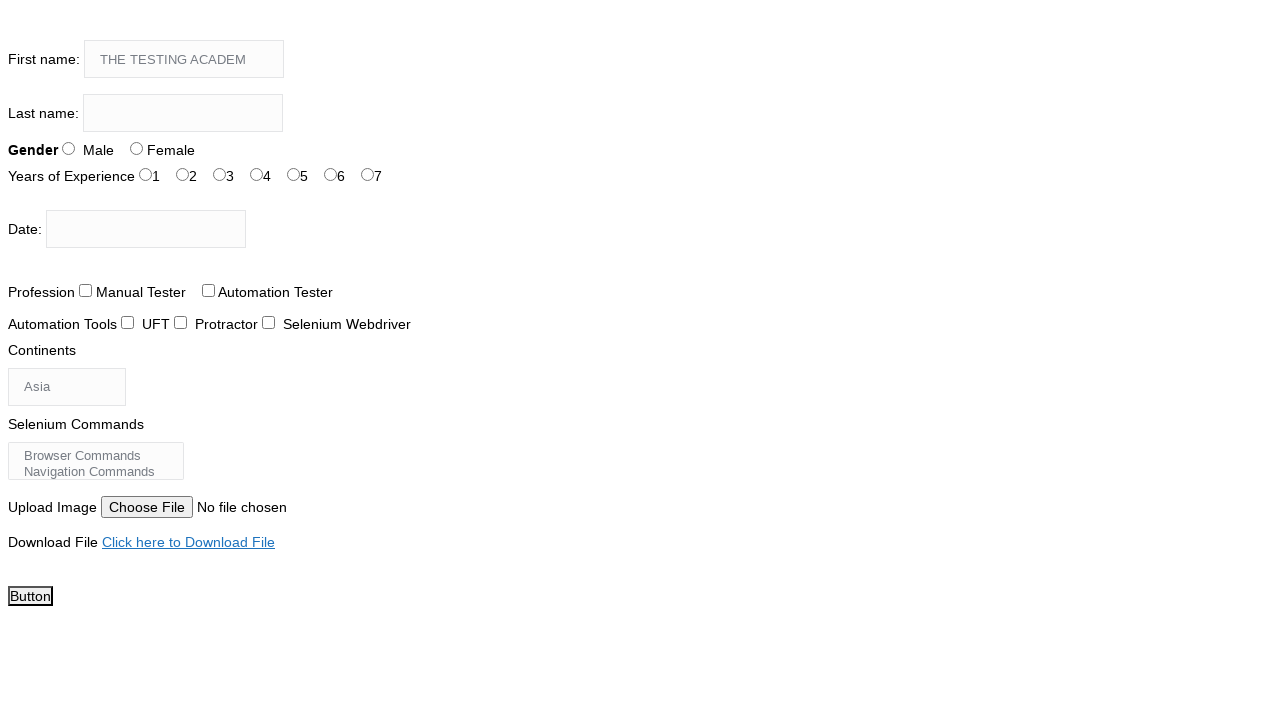

Pressed Shift+Y in first name field, completing 'THE TESTING ACADEMY' on input[name='firstname']
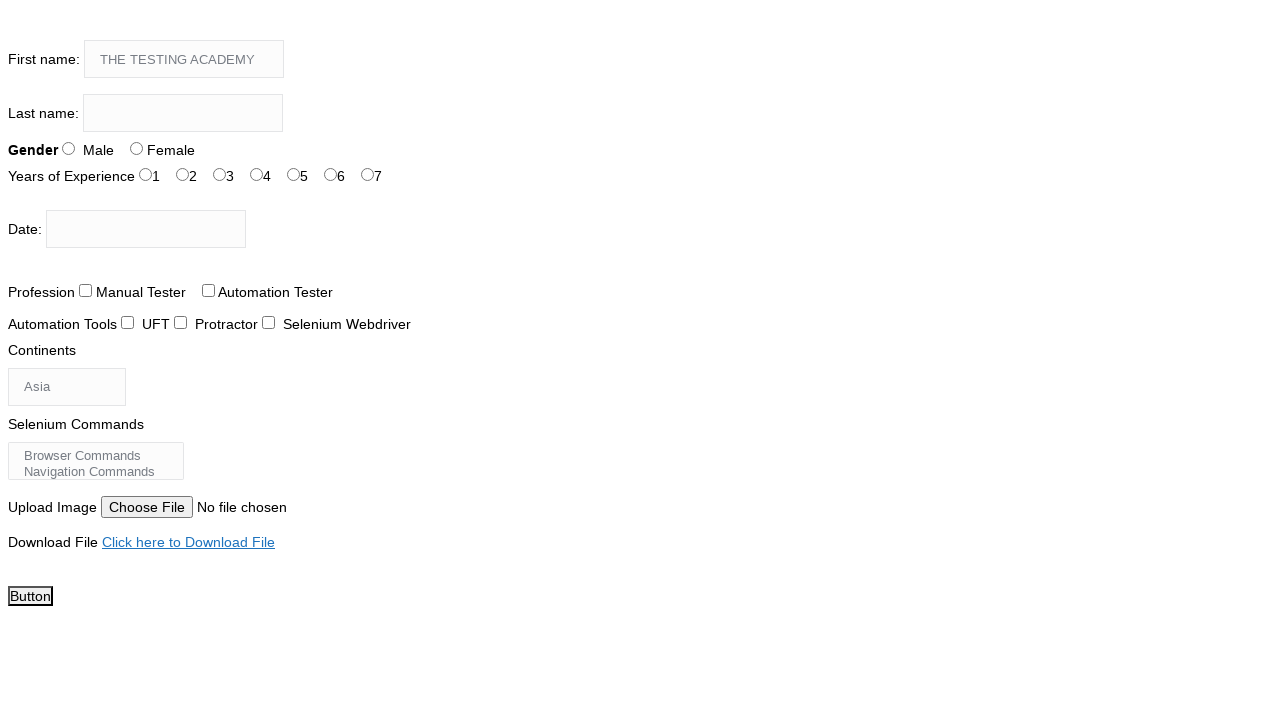

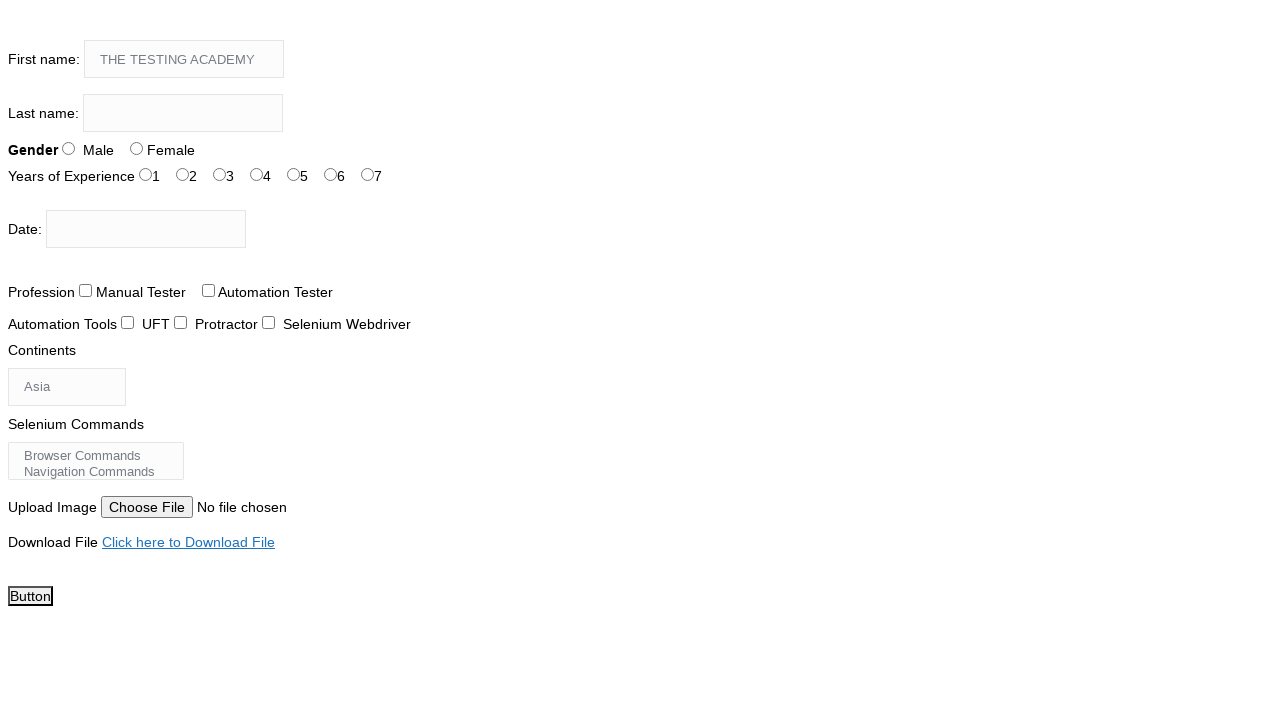